Tests an asynchronous image loading page by waiting for the "Done!" text to appear and verifying that images have loaded in the container.

Starting URL: https://bonigarcia.dev/selenium-webdriver-java/loading-images.html

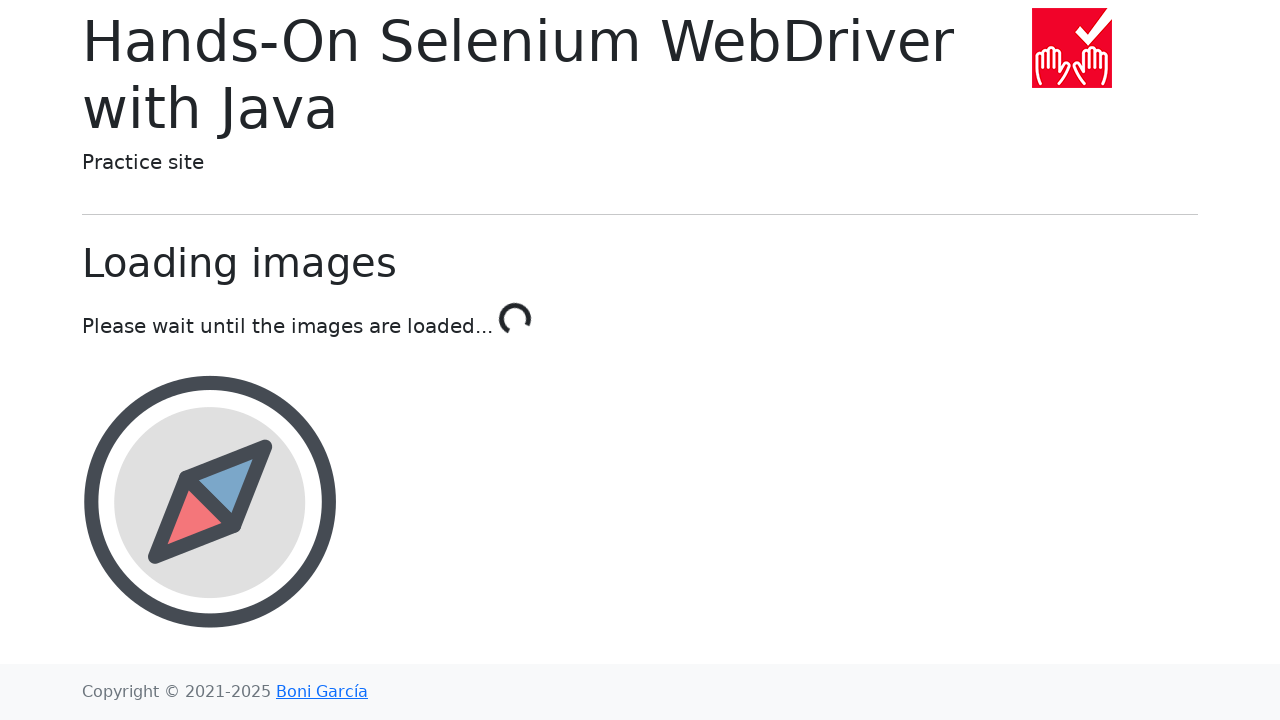

Waited for 'Done!' text to appear in loading indicator
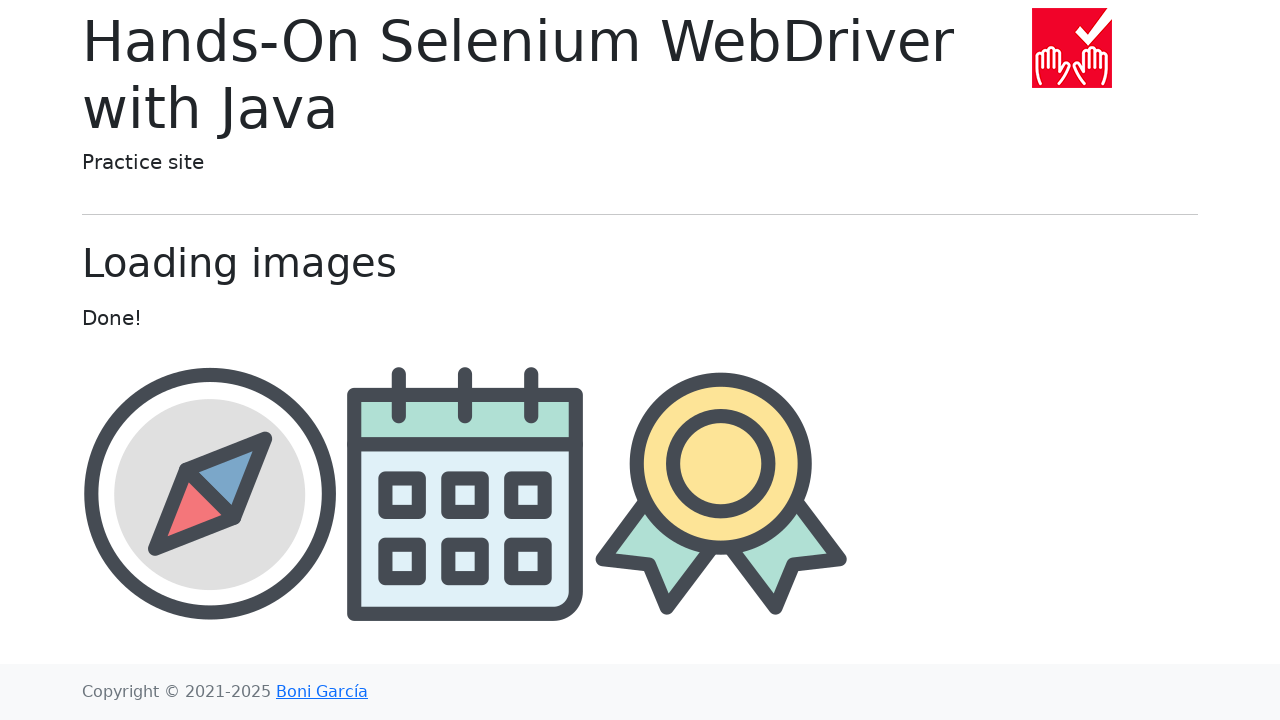

Verified images are present in image container
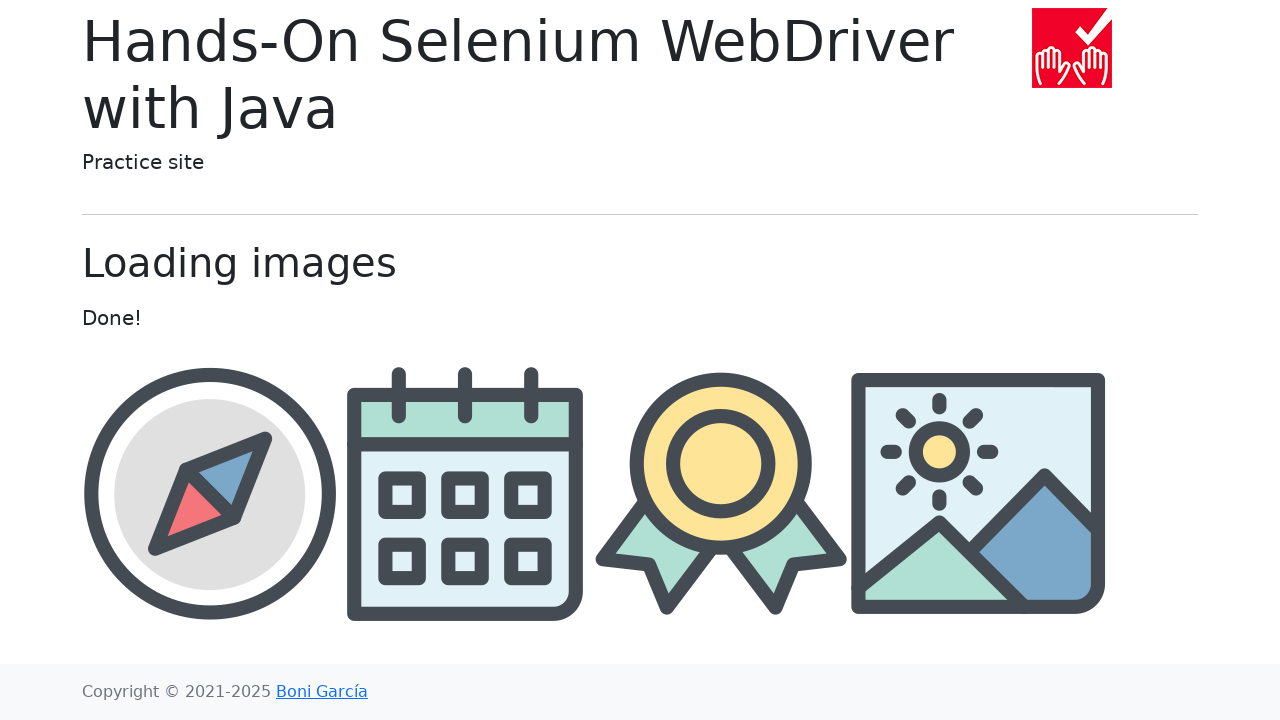

Verified at least 3 images loaded (found 4 images)
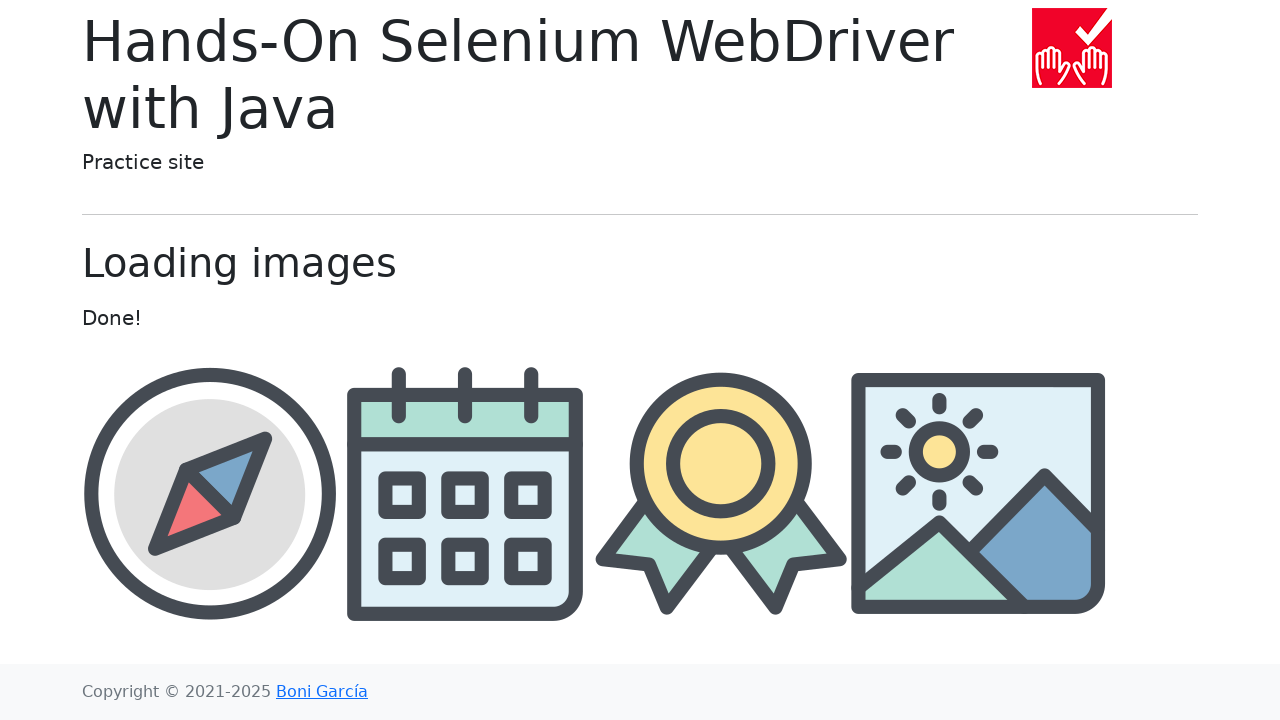

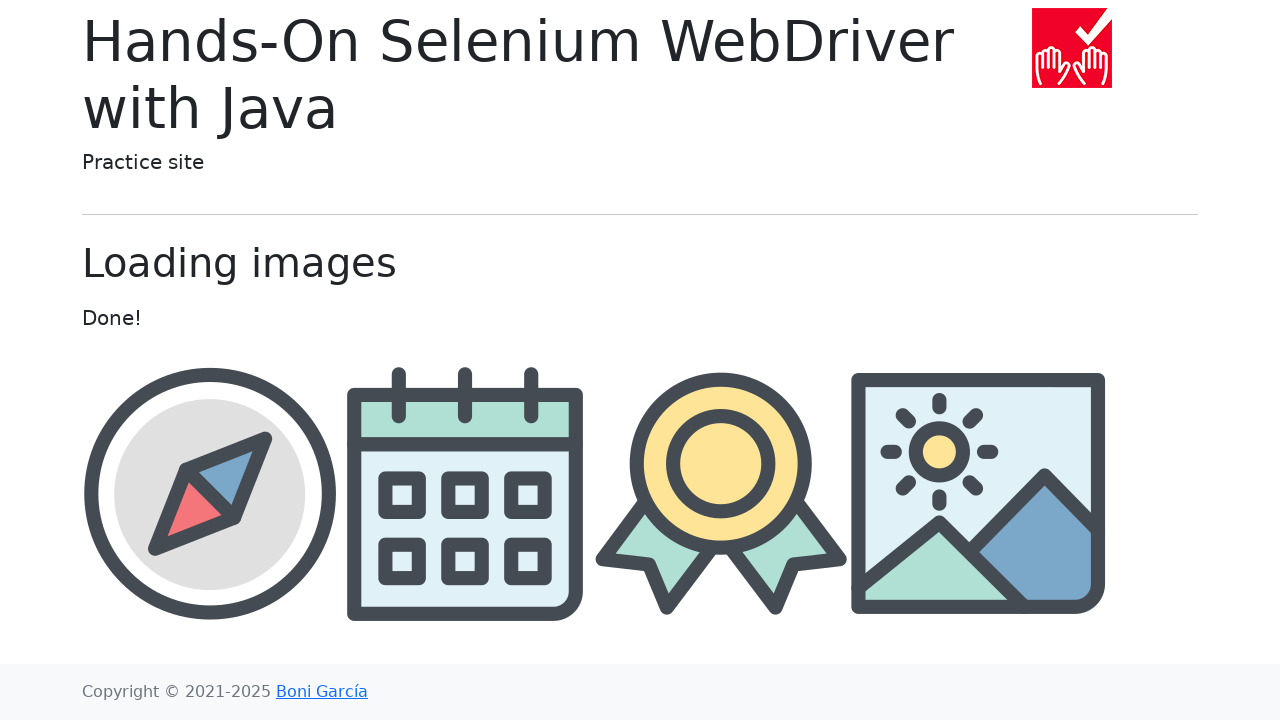